Tests geolocation override functionality by setting coordinates to the Eiffel Tower location, then clicking a button to retrieve and display the coordinates on a test page.

Starting URL: https://bonigarcia.dev/selenium-webdriver-java/geolocation.html

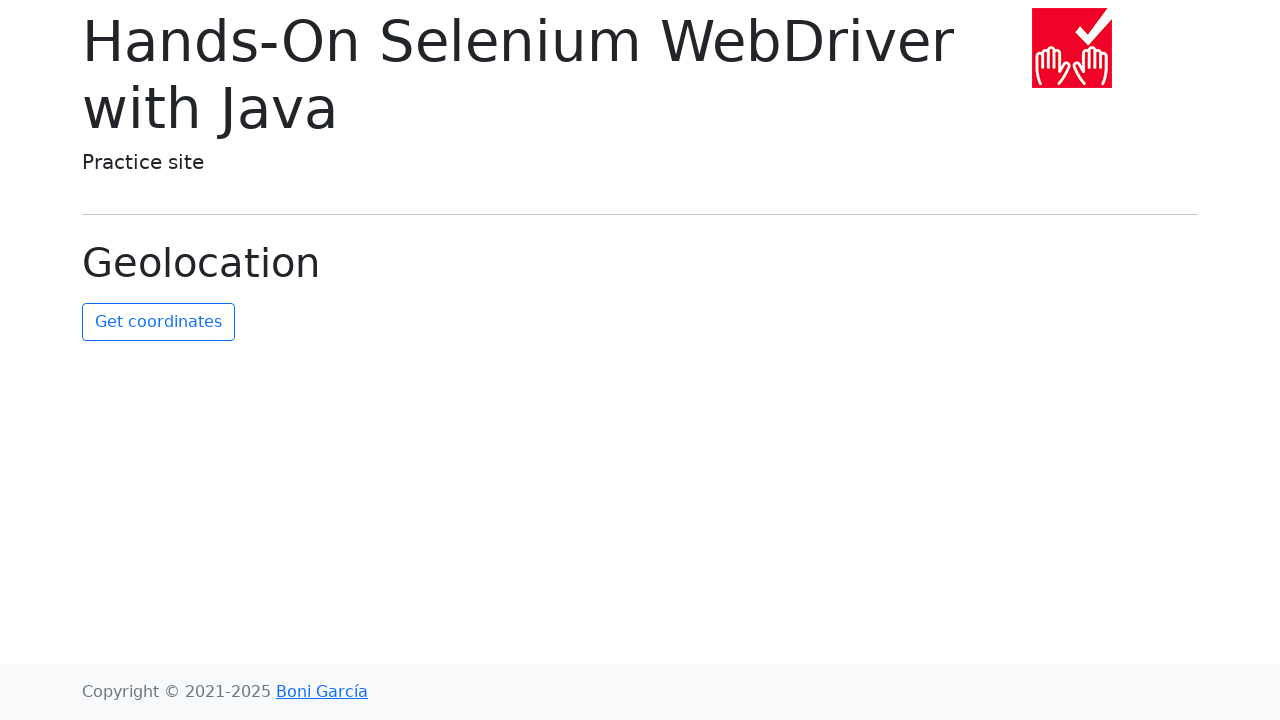

Granted geolocation permission to the browser context
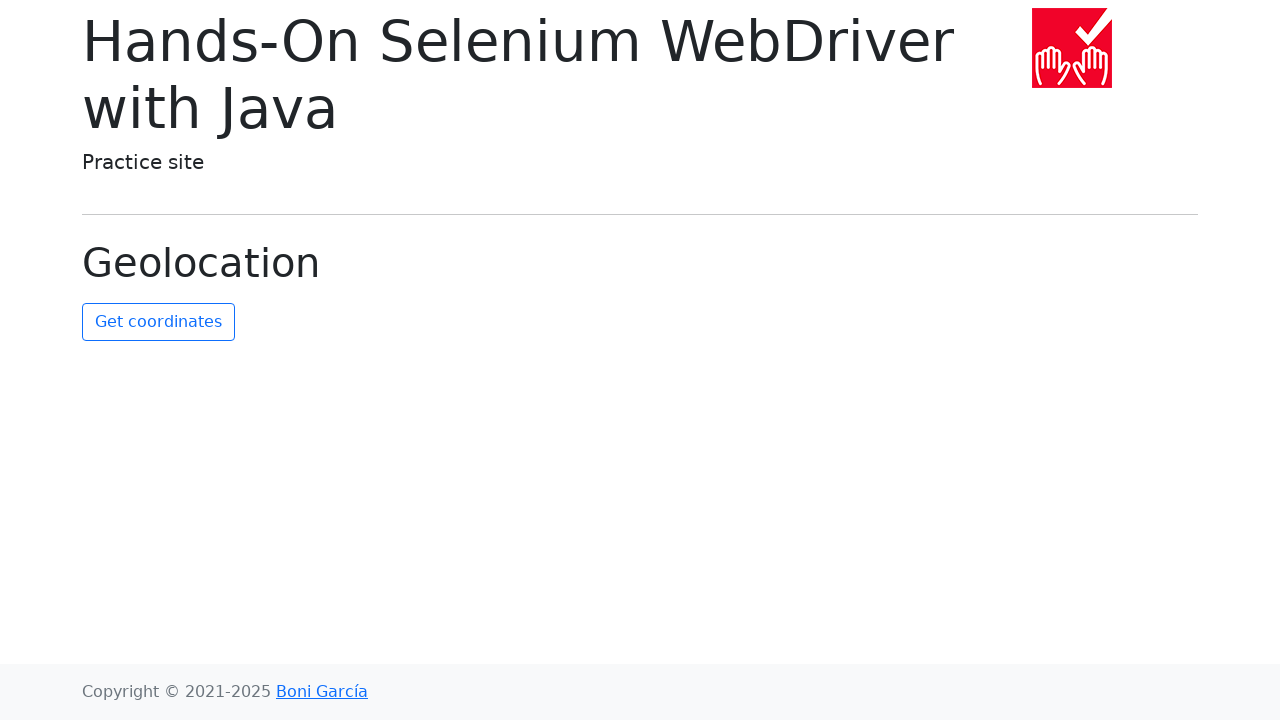

Set geolocation override to Eiffel Tower coordinates (48.8584, 2.2945)
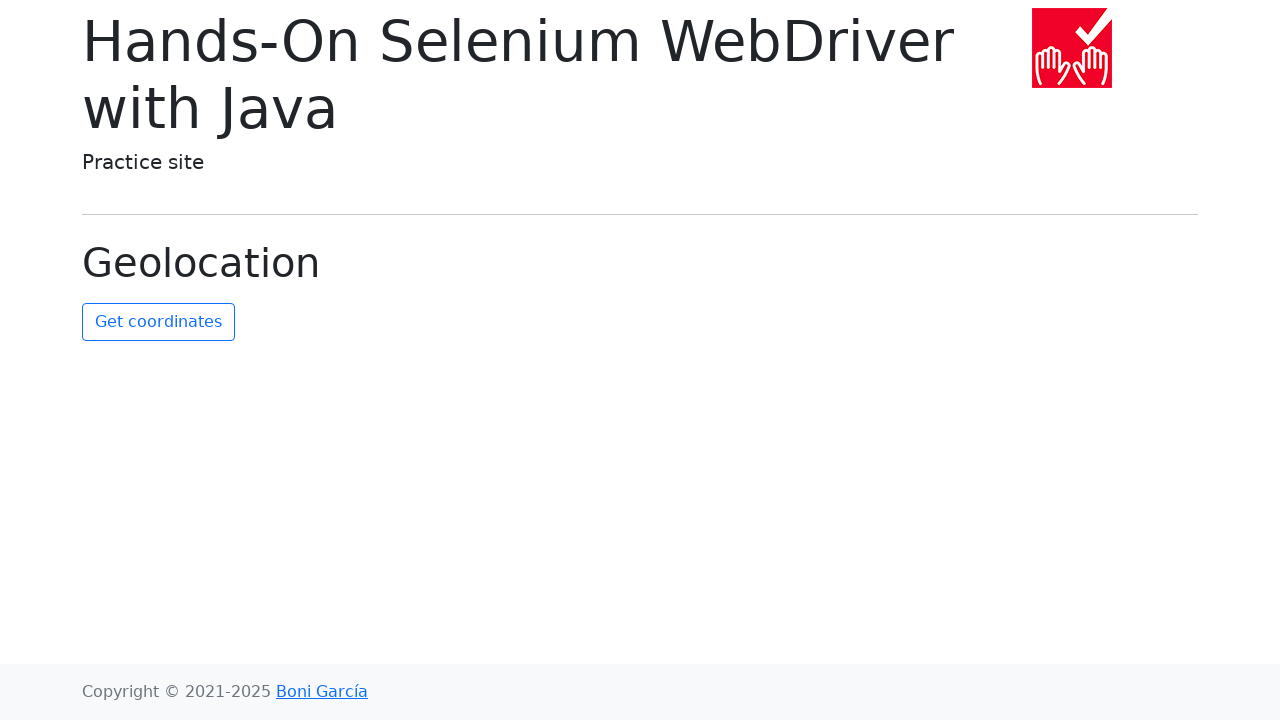

Clicked the 'Get Coordinates' button at (158, 322) on #get-coordinates
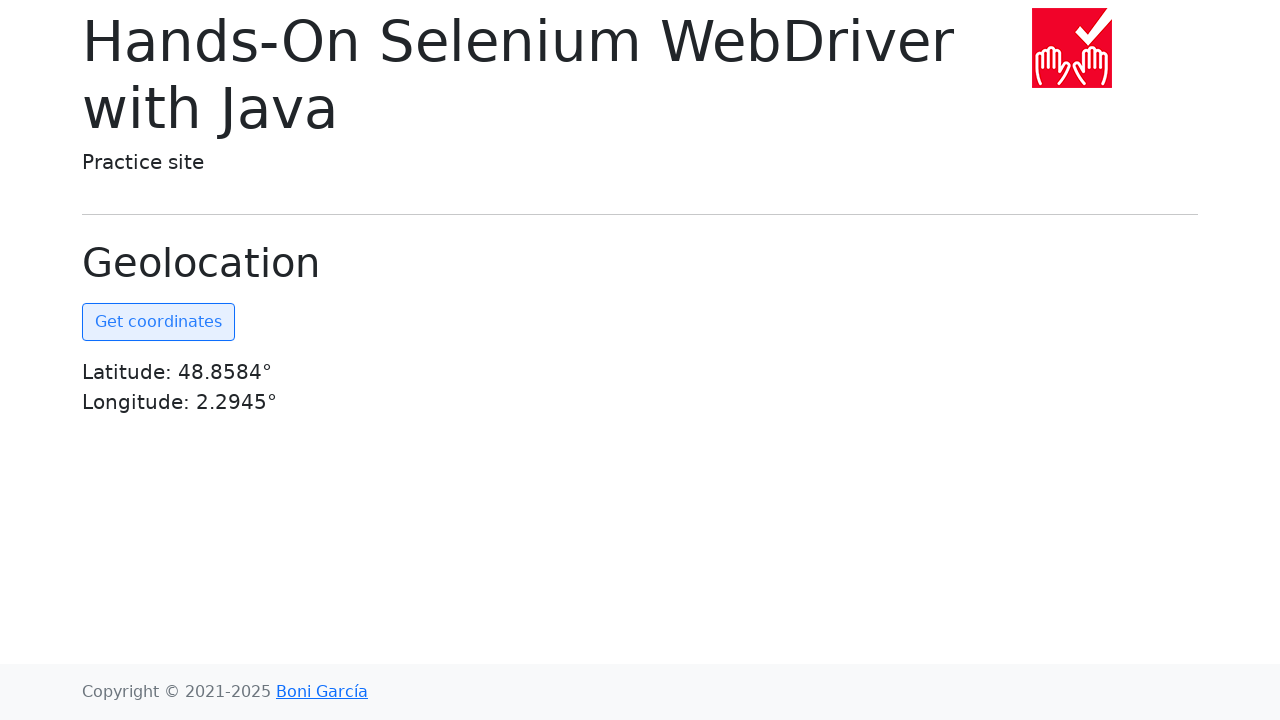

Coordinates element became visible on the page
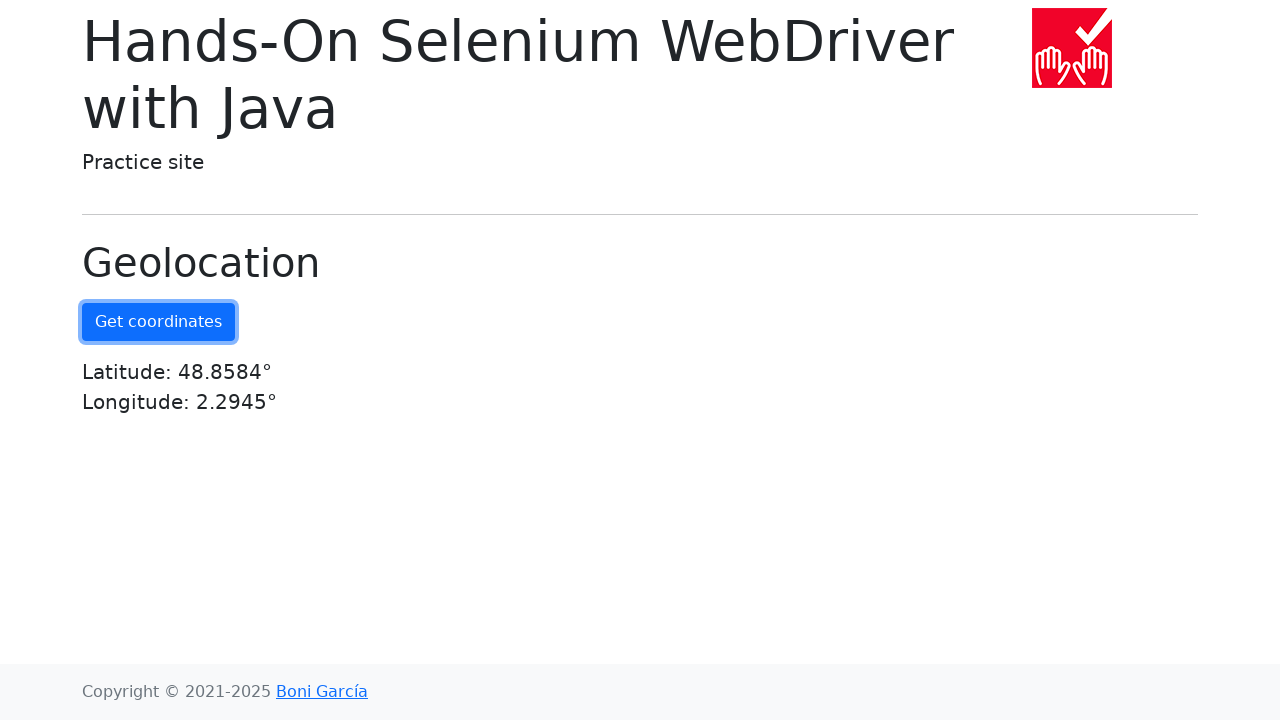

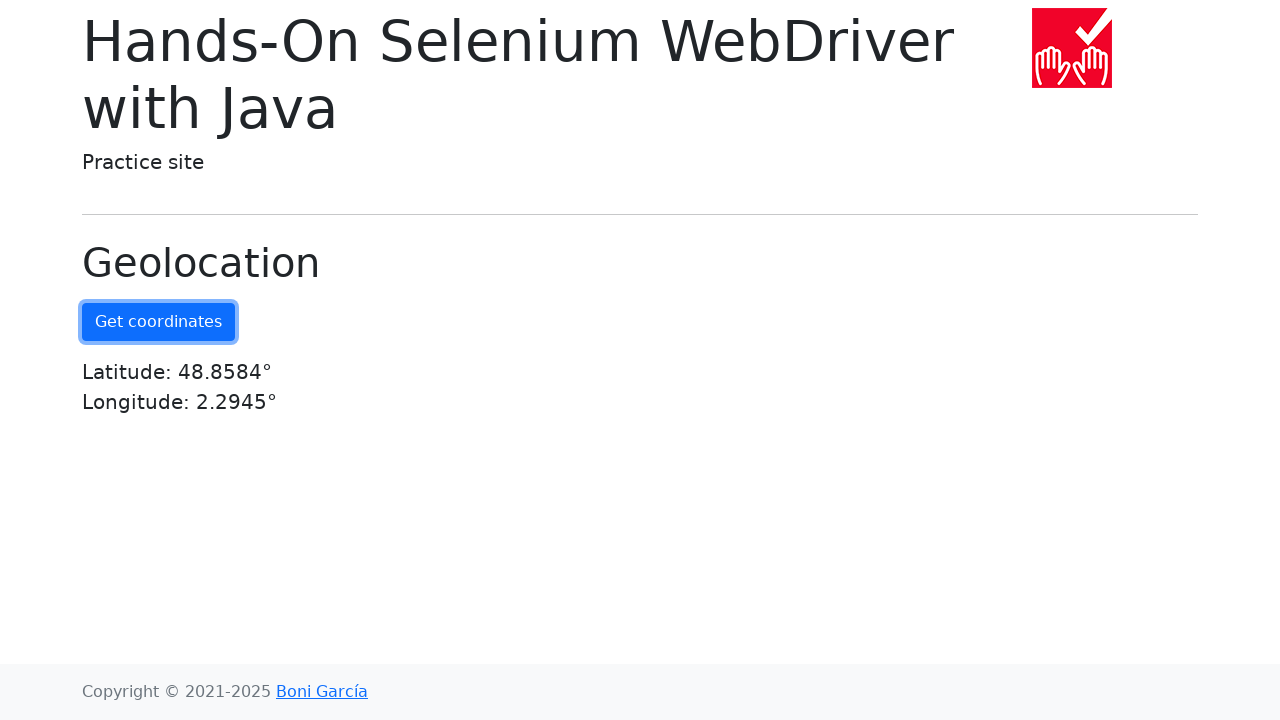